Tests browser back button functionality with filter navigation

Starting URL: https://demo.playwright.dev/todomvc

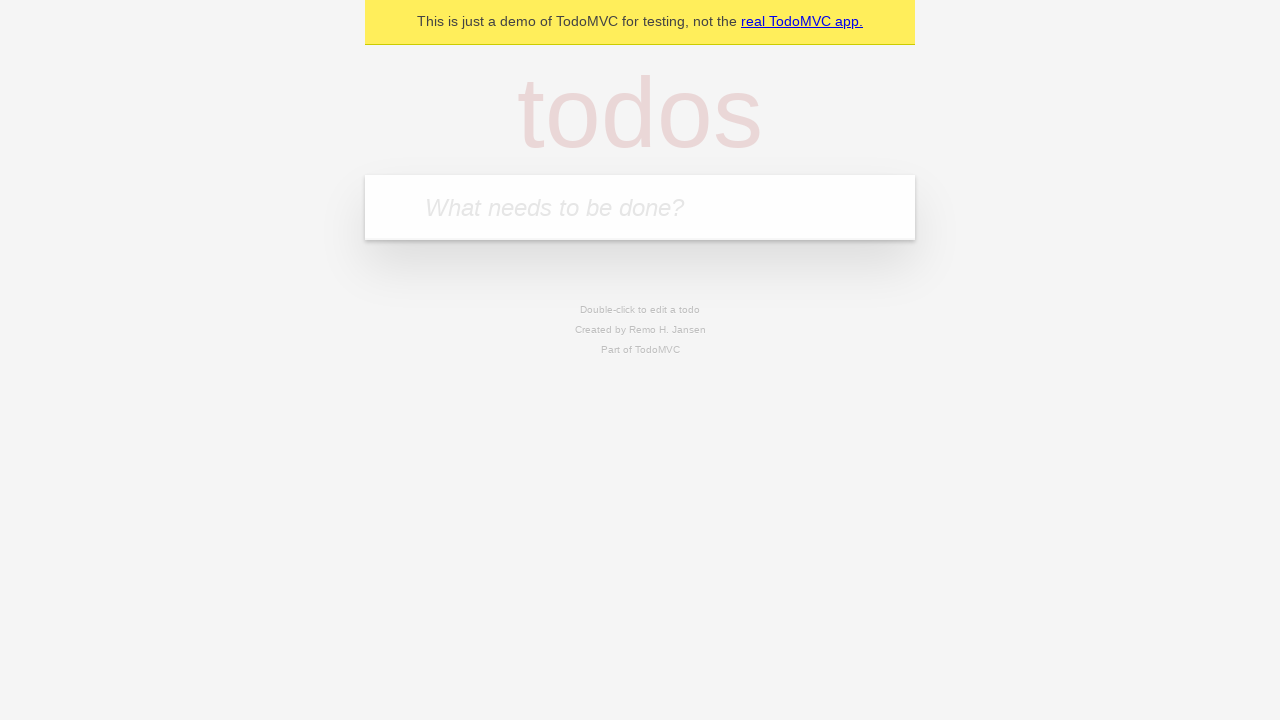

Filled todo input with 'buy some cheese' on internal:attr=[placeholder="What needs to be done?"i]
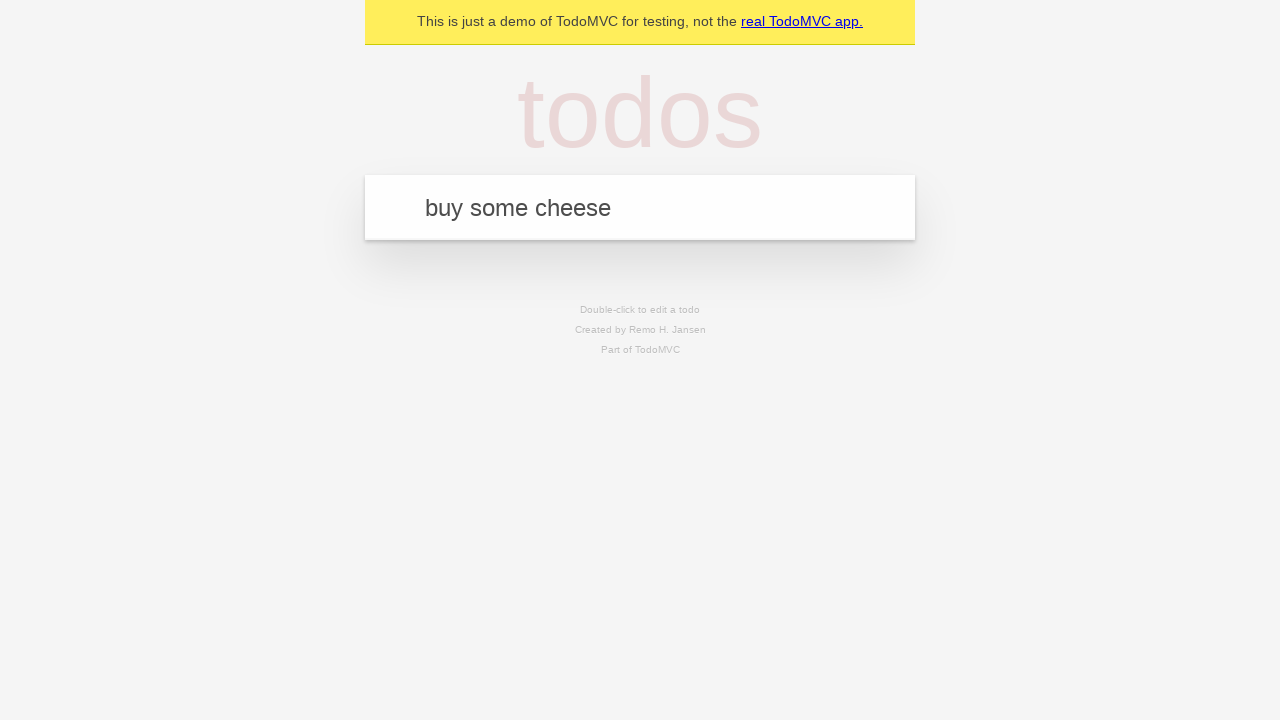

Pressed Enter to create todo 'buy some cheese' on internal:attr=[placeholder="What needs to be done?"i]
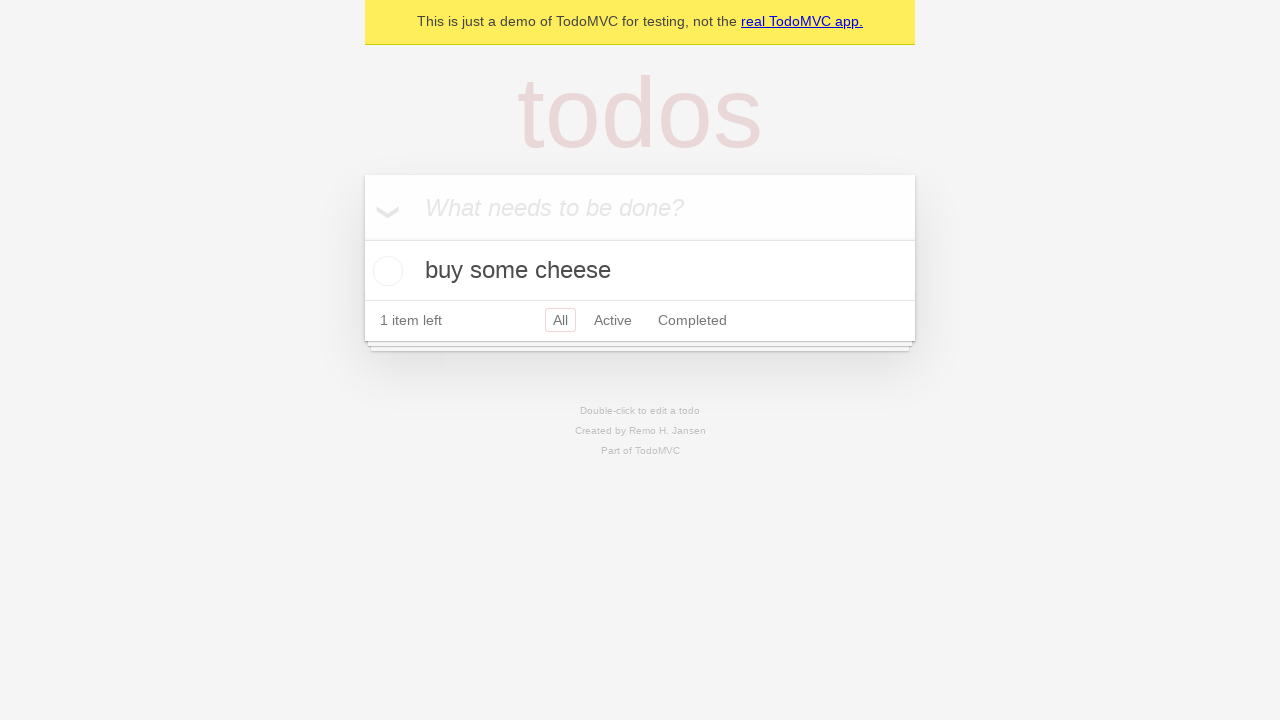

Filled todo input with 'feed the cat' on internal:attr=[placeholder="What needs to be done?"i]
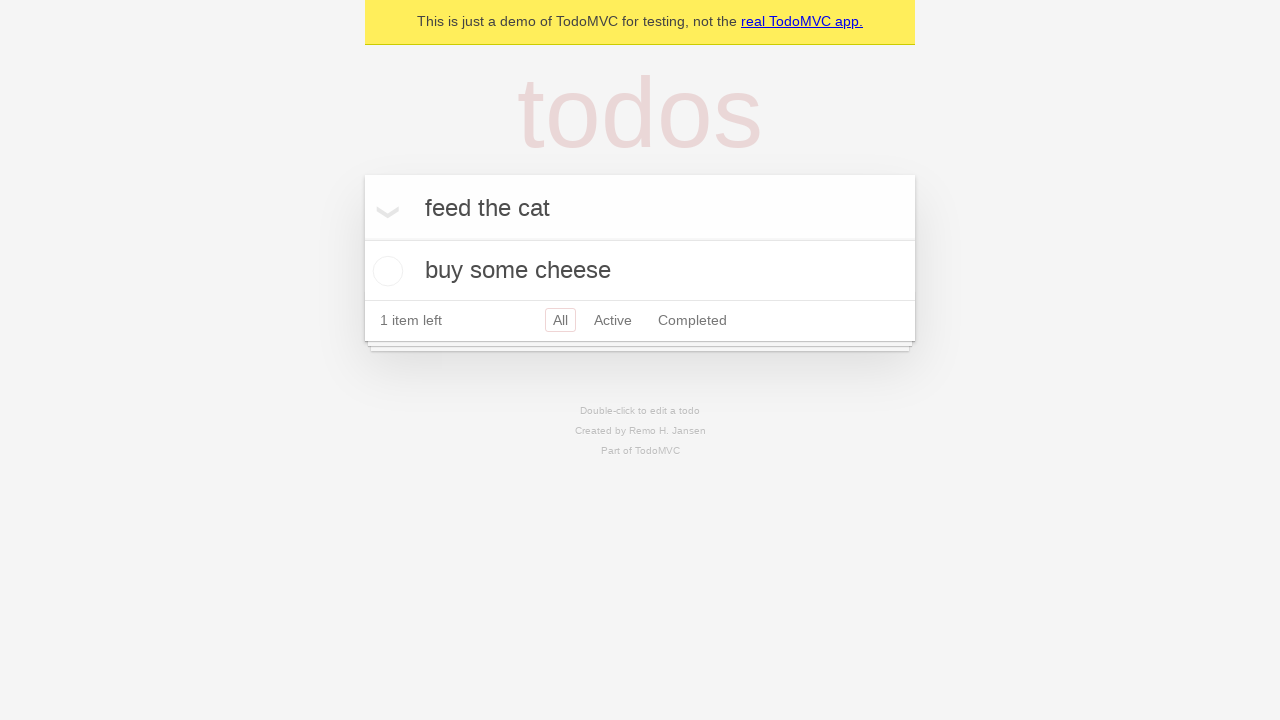

Pressed Enter to create todo 'feed the cat' on internal:attr=[placeholder="What needs to be done?"i]
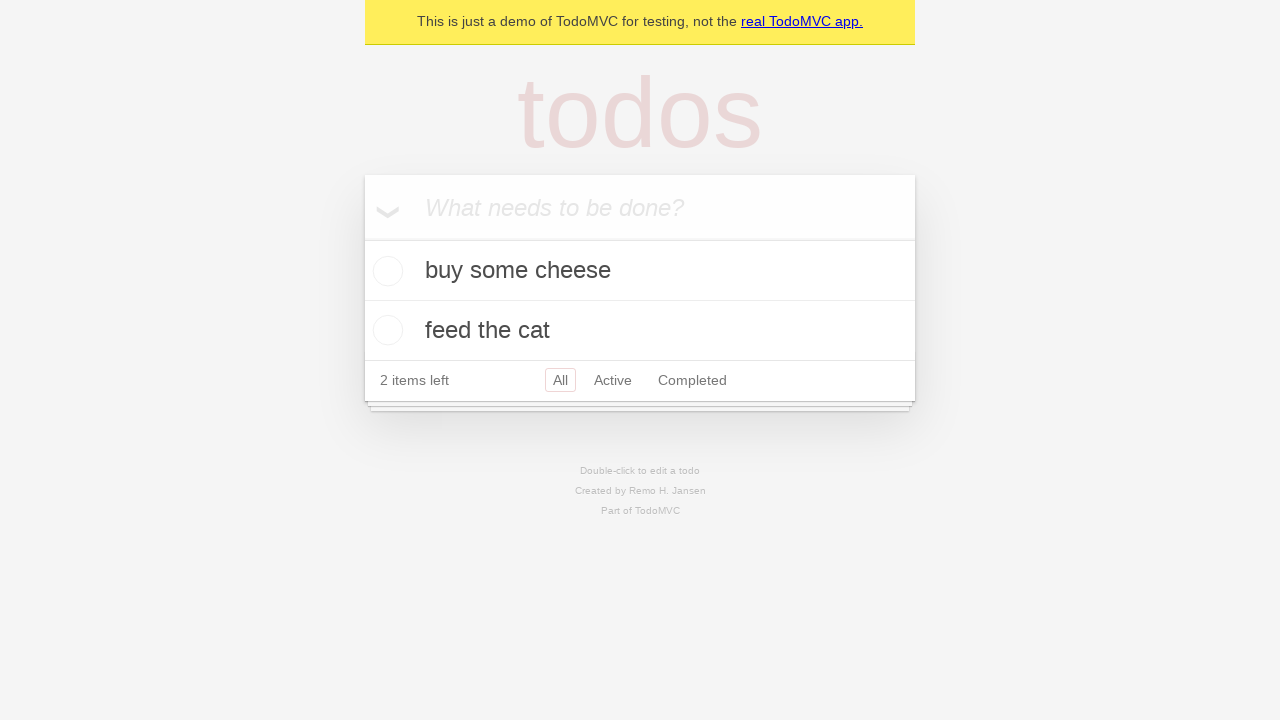

Filled todo input with 'book a doctors appointment' on internal:attr=[placeholder="What needs to be done?"i]
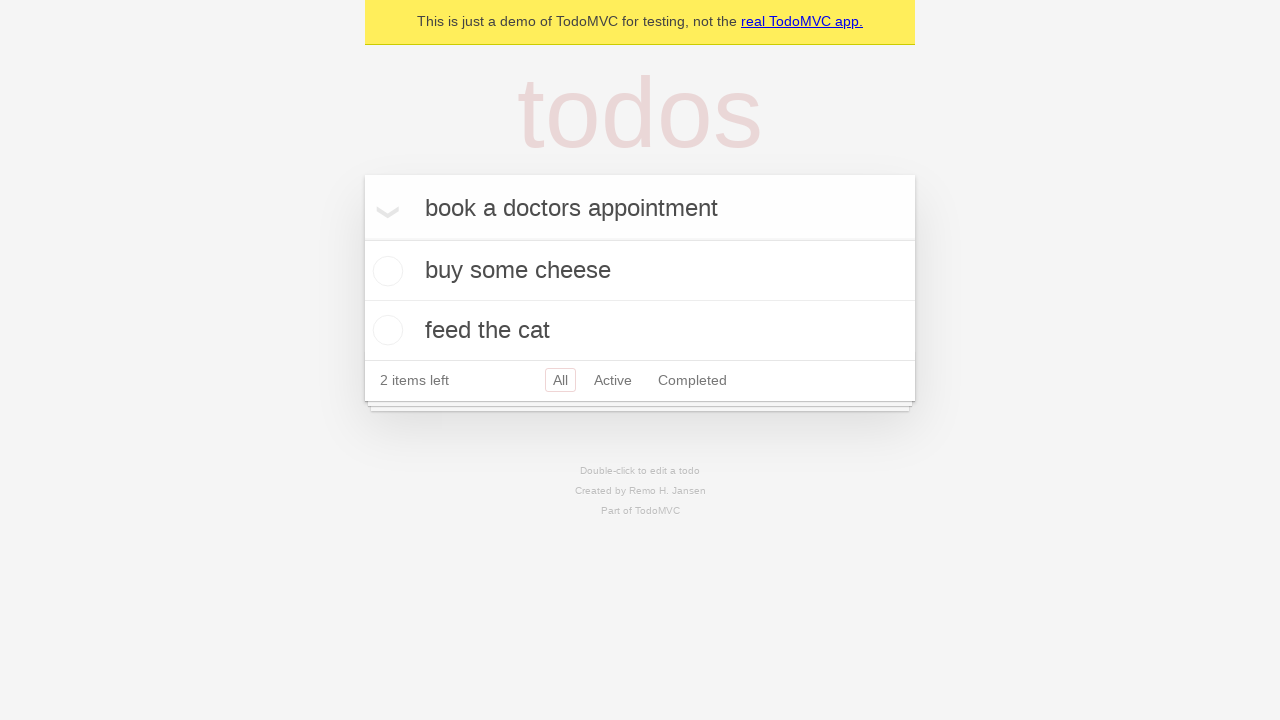

Pressed Enter to create todo 'book a doctors appointment' on internal:attr=[placeholder="What needs to be done?"i]
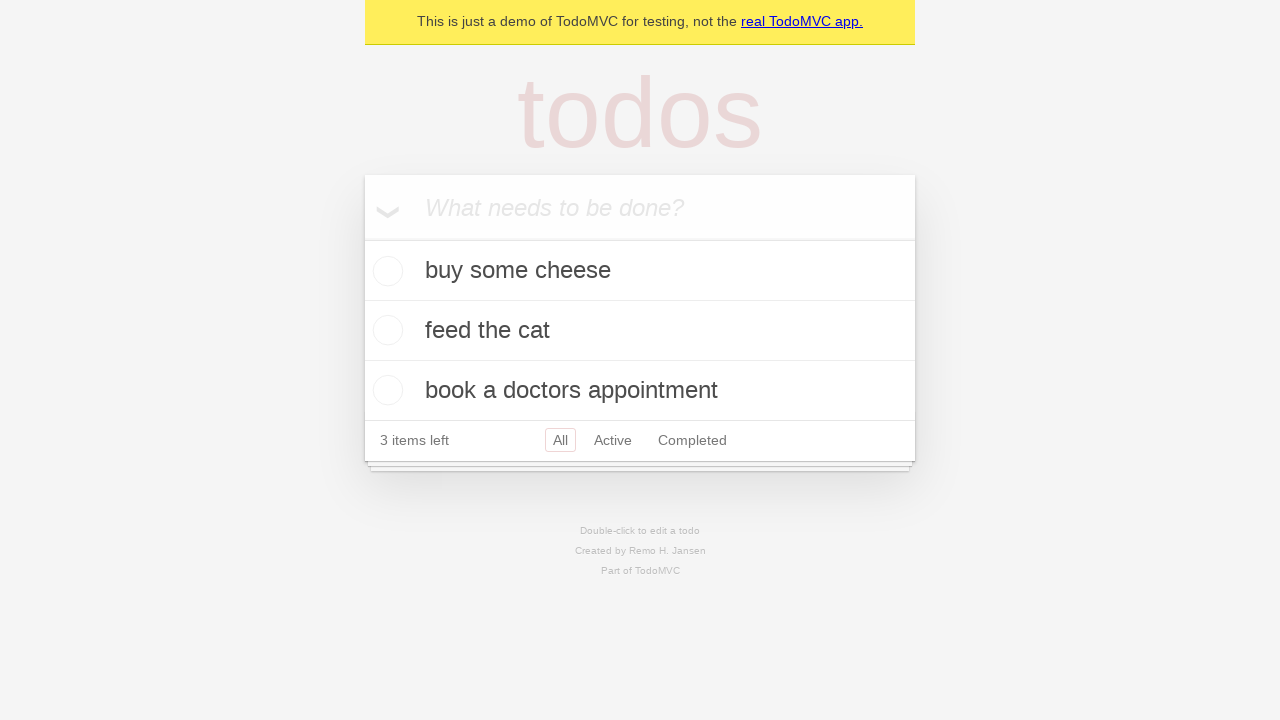

All three todo items loaded
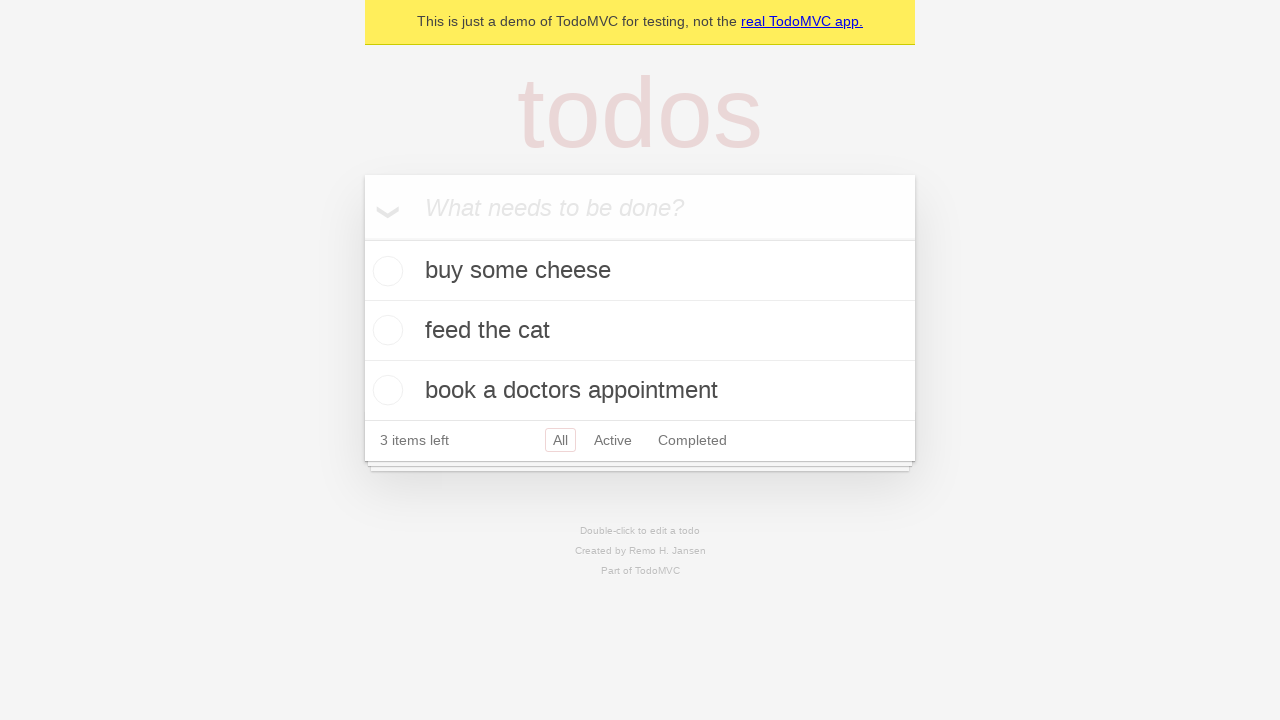

Checked the second todo item 'feed the cat' at (385, 330) on [data-testid='todo-item'] >> nth=1 >> internal:role=checkbox
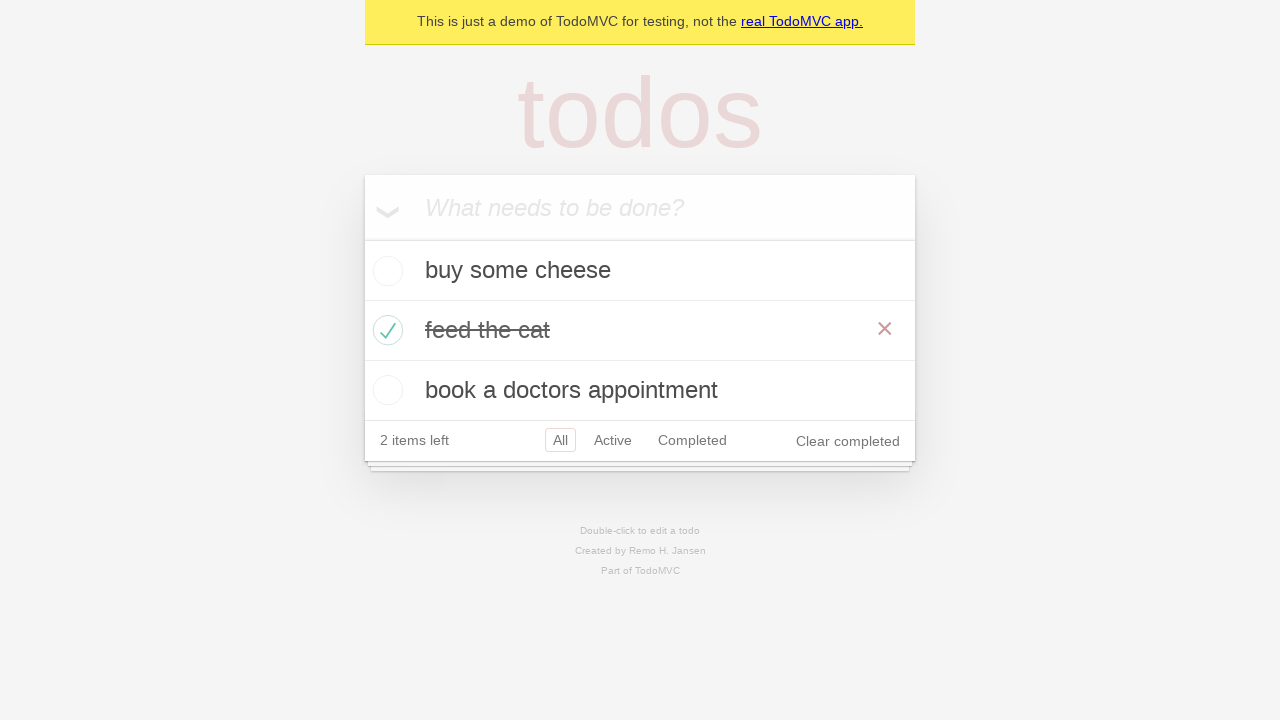

Clicked 'All' filter link at (560, 440) on internal:role=link[name="All"i]
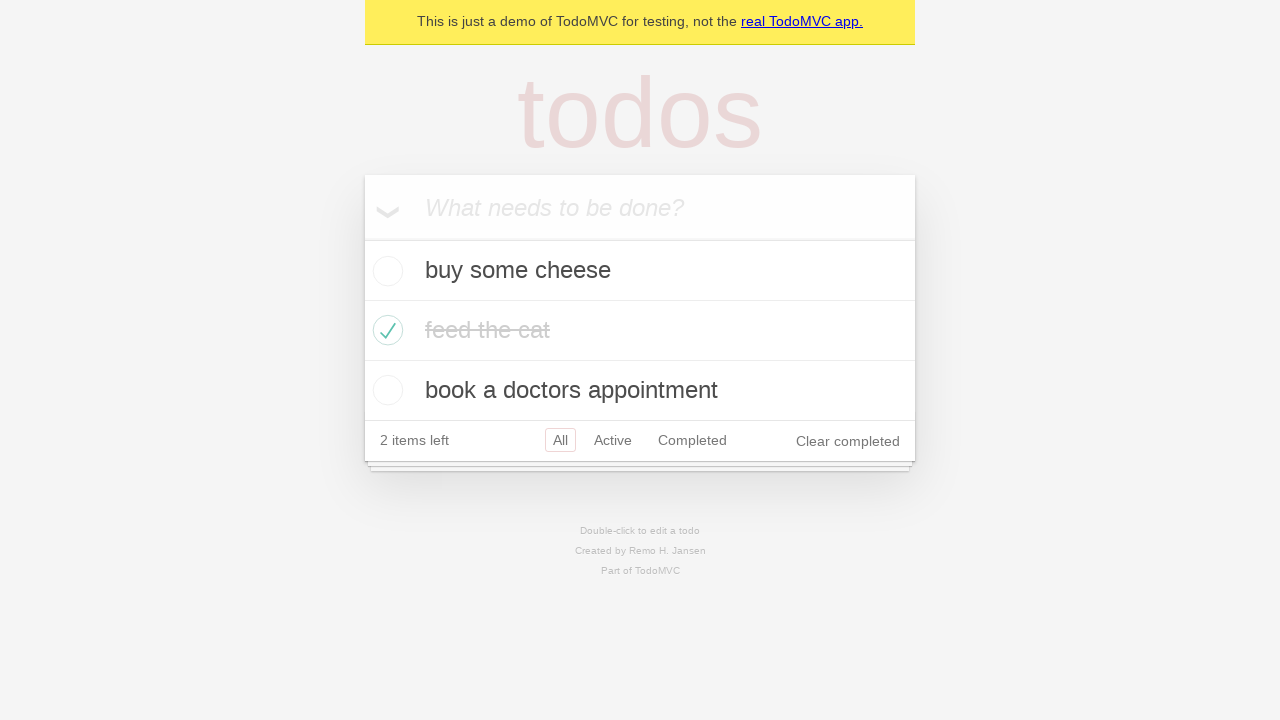

Clicked 'Active' filter link at (613, 440) on internal:role=link[name="Active"i]
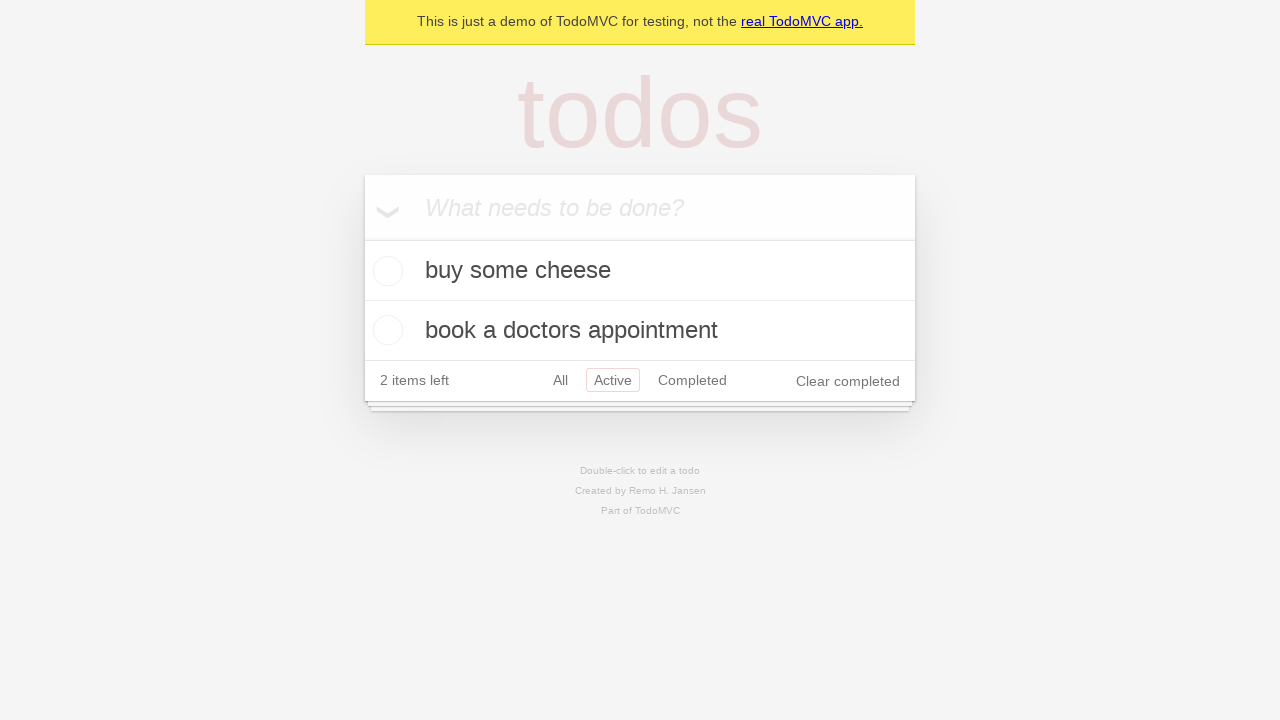

Clicked 'Completed' filter link at (692, 380) on internal:role=link[name="Completed"i]
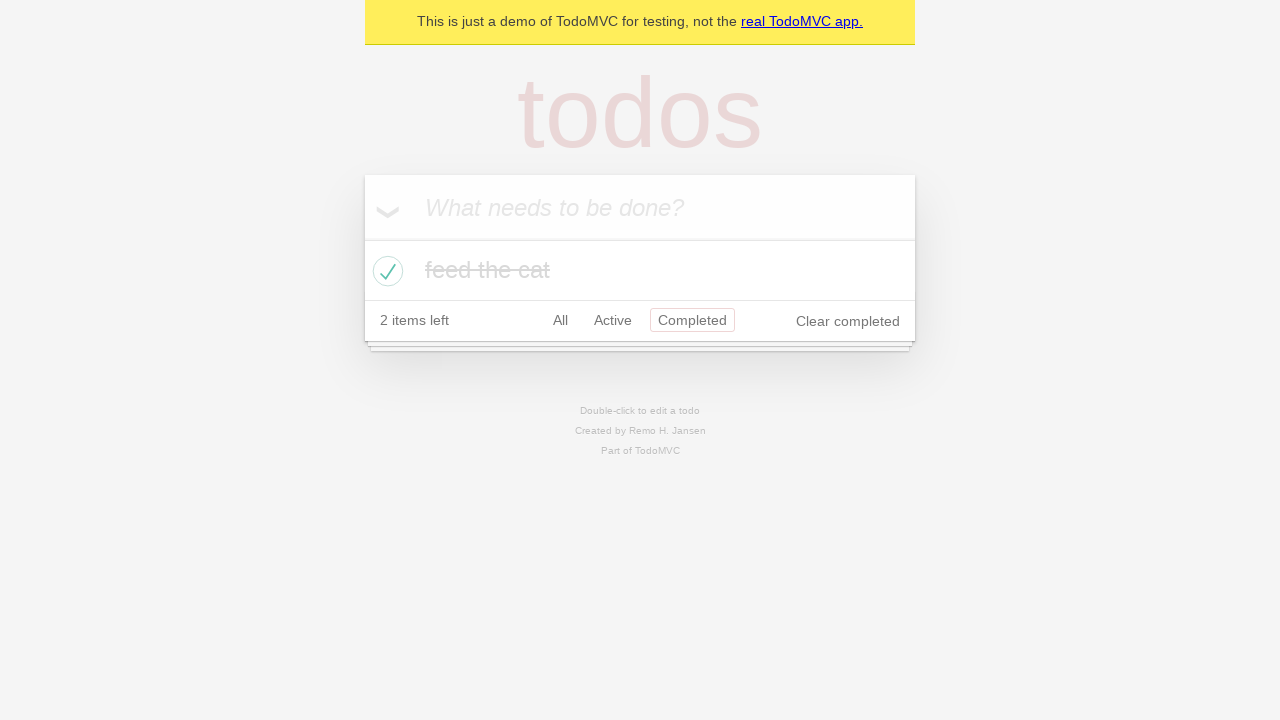

Navigated back to 'Active' filter using browser back button
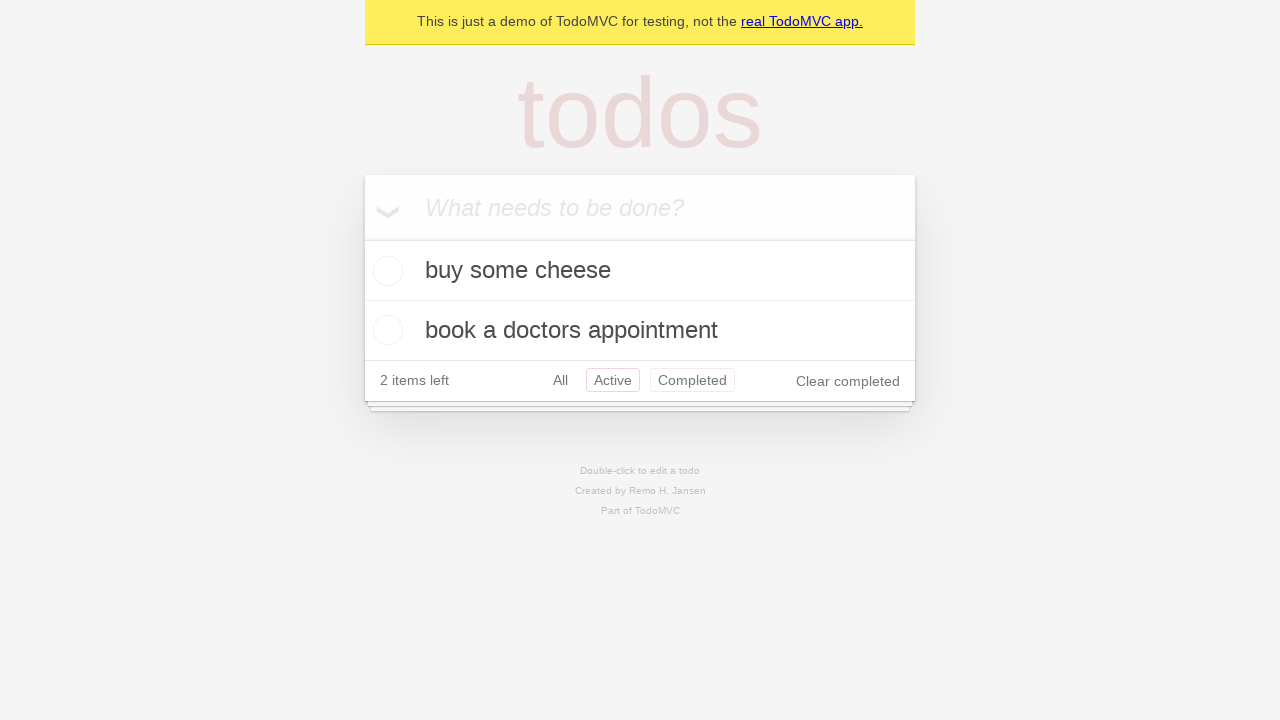

Navigated back to 'All' filter using browser back button
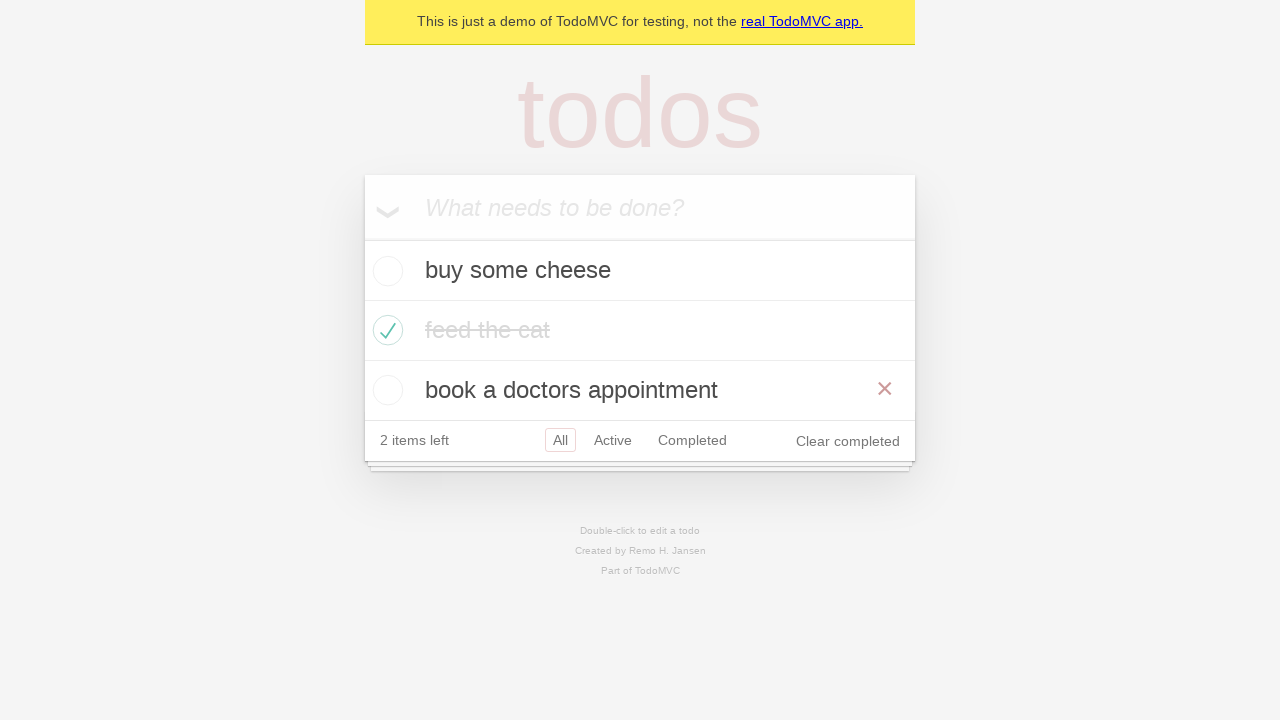

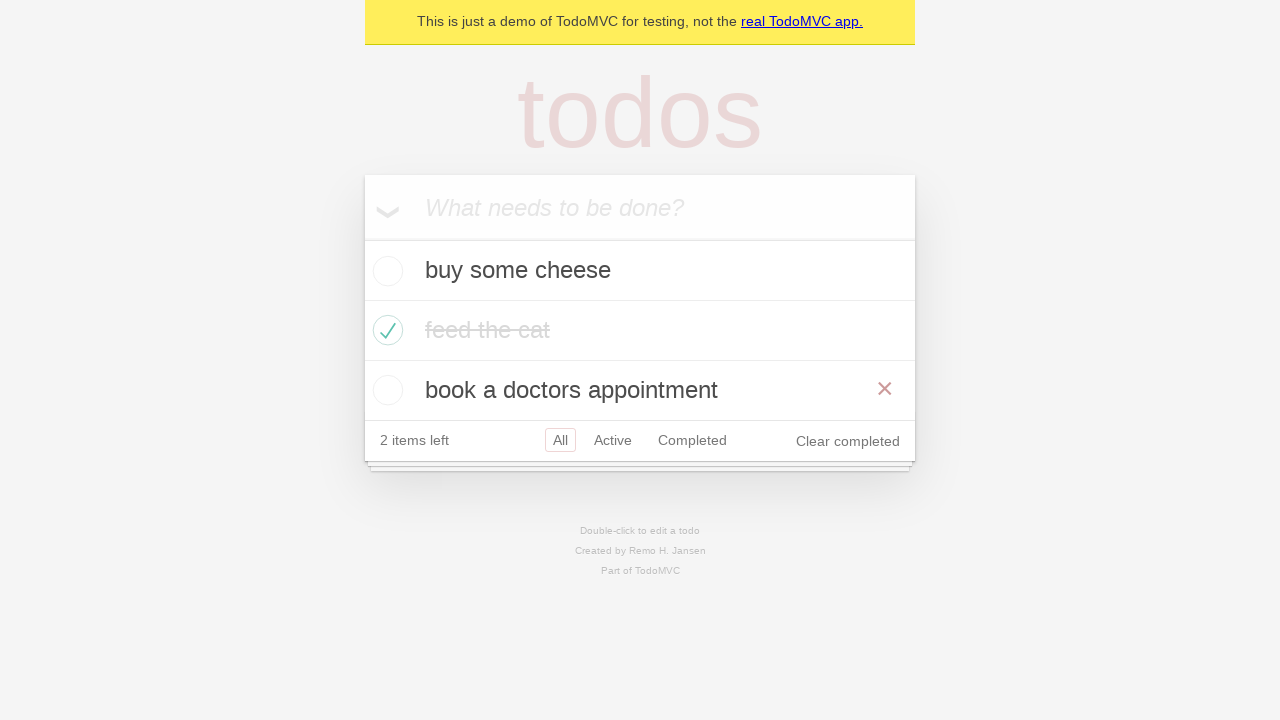